Tests a text box registration form by filling in full name, email, current address, and permanent address fields, then submitting the form.

Starting URL: https://demoqa.com/text-box

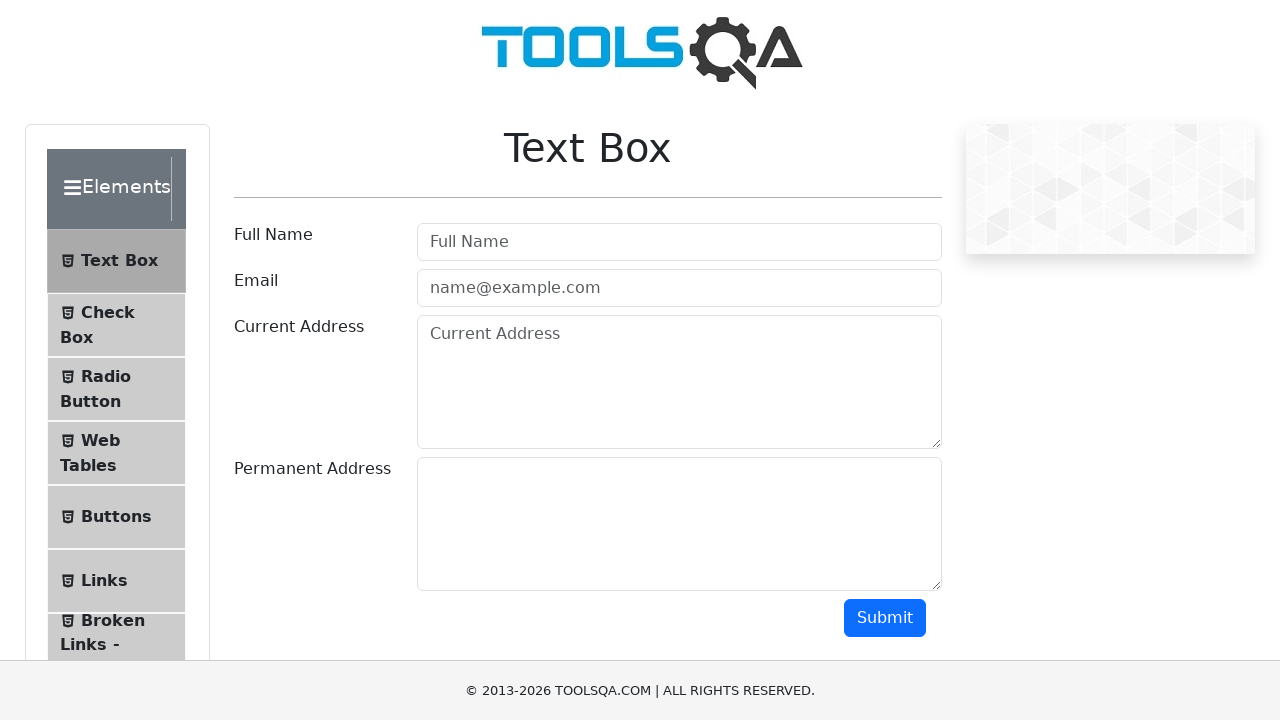

Filled full name field with 'Pesho' on #userName
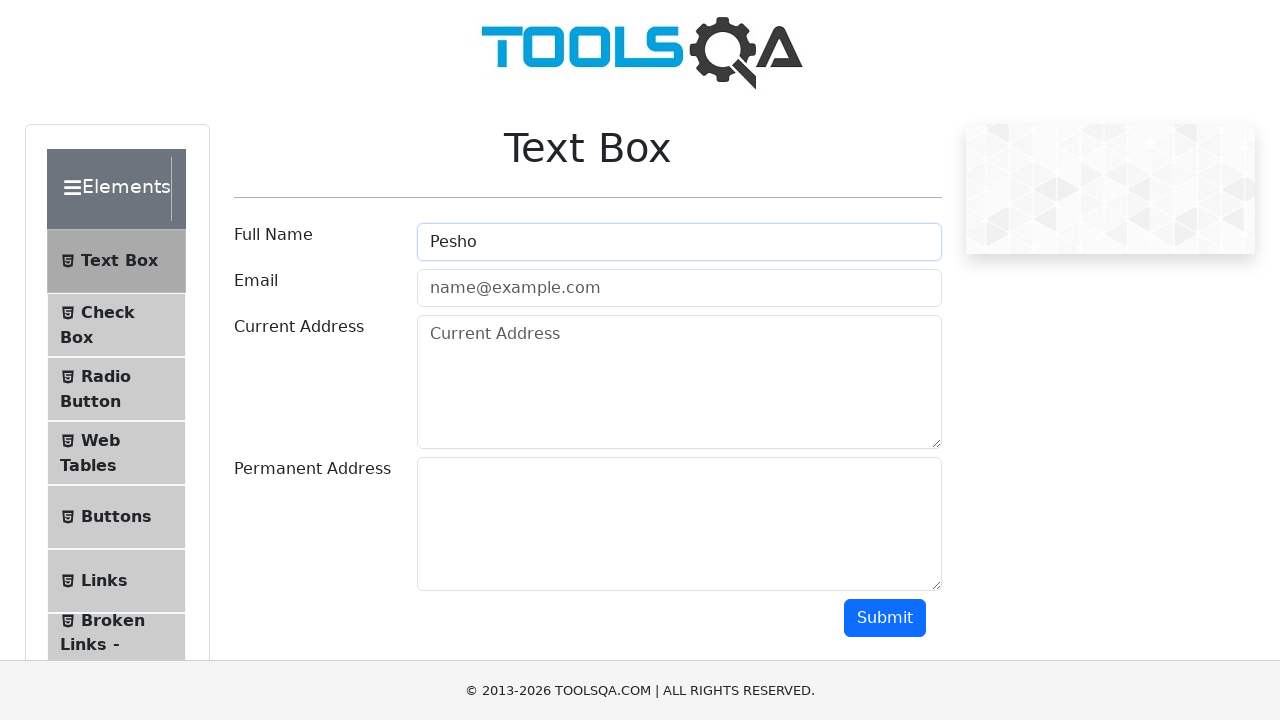

Filled email field with '114@abv.bg' on #userEmail
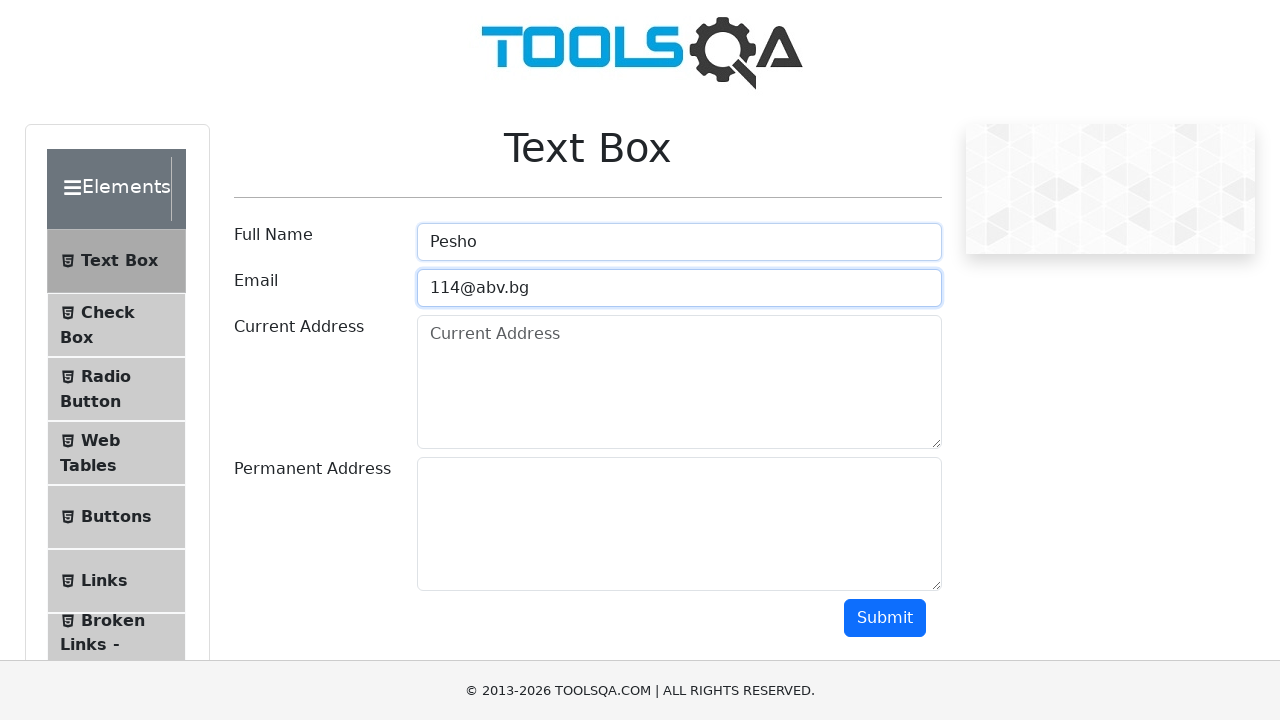

Filled current address field with 'GSHSGD' on #currentAddress
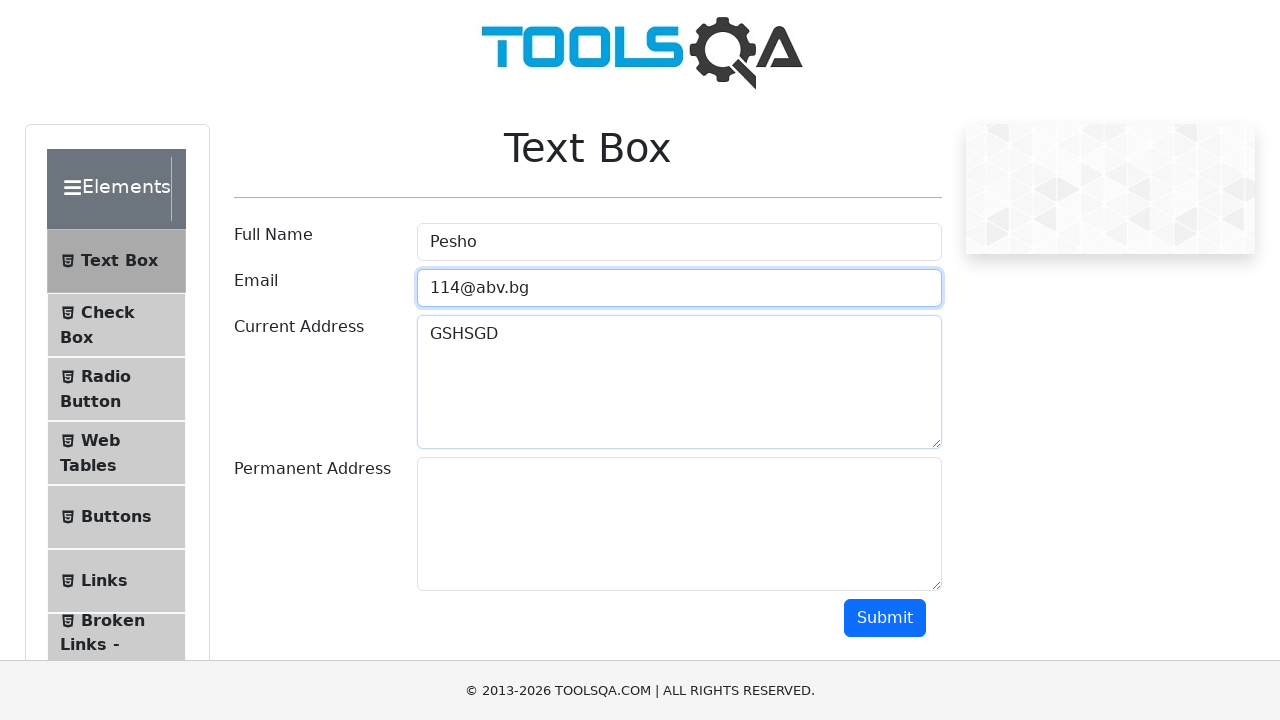

Filled permanent address field with 'DSDADS' on #permanentAddress
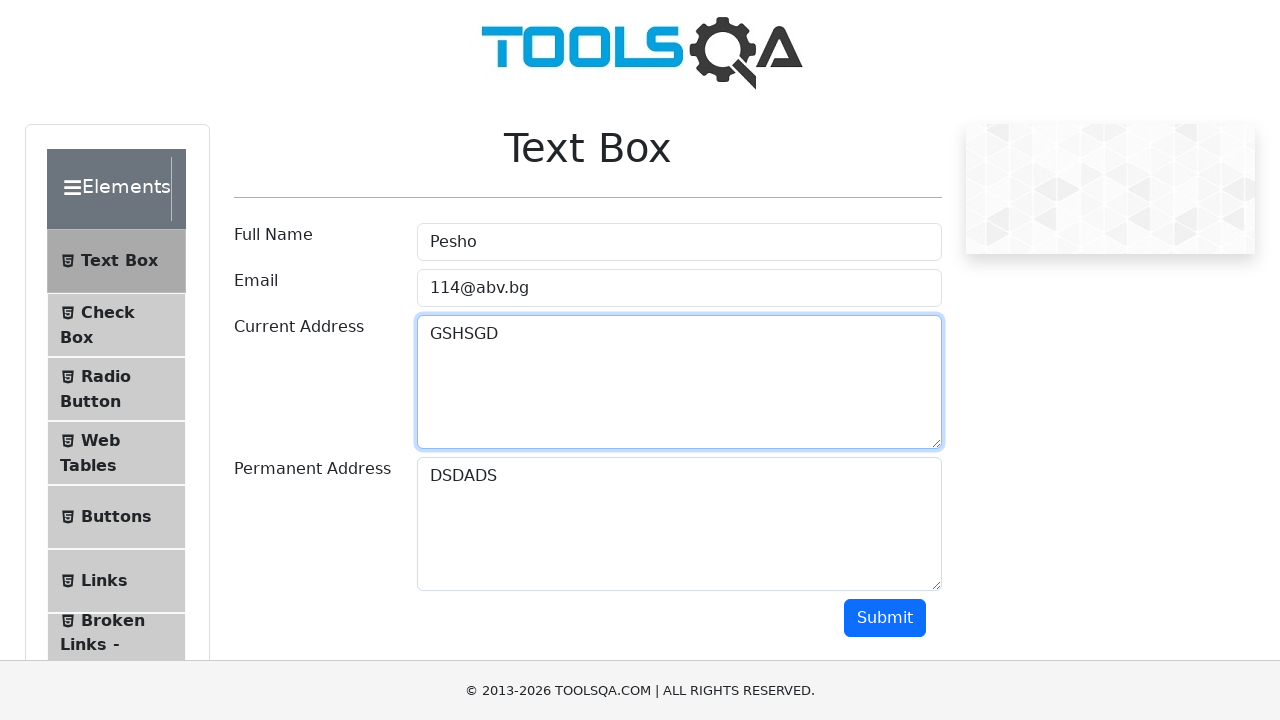

Clicked submit button to register the form at (885, 618) on #submit
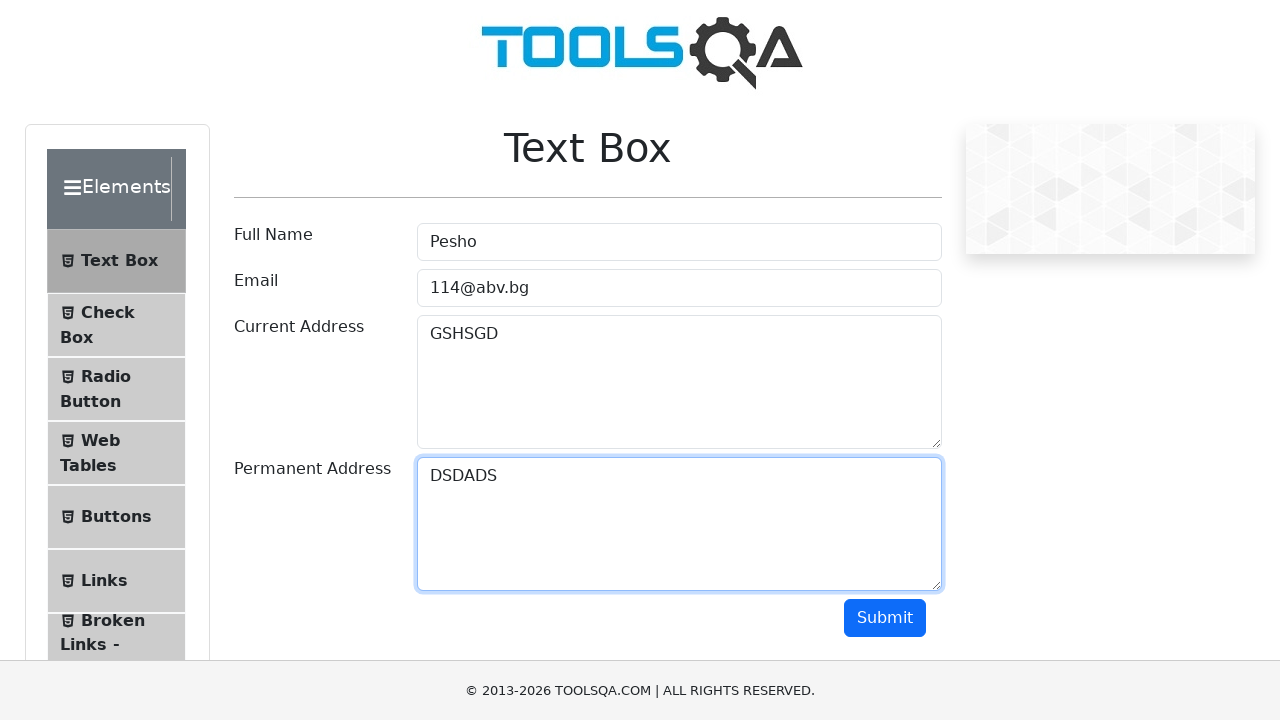

Form submission confirmed - output element appeared
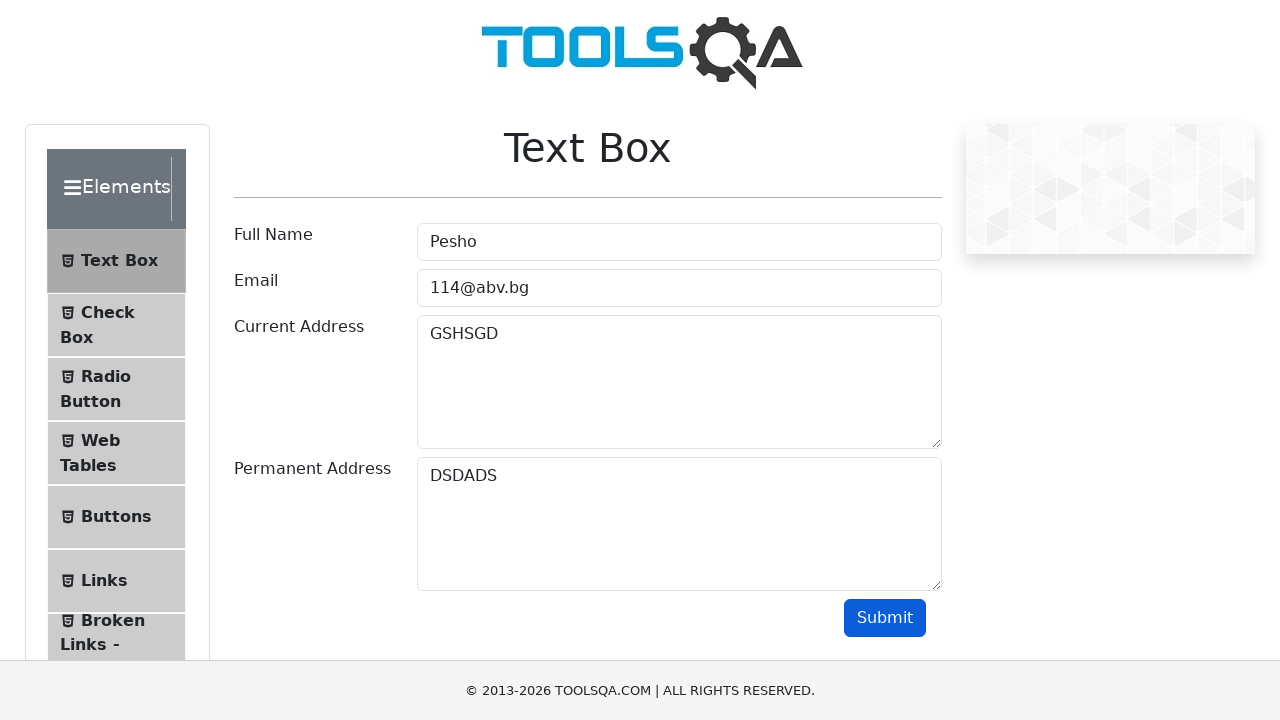

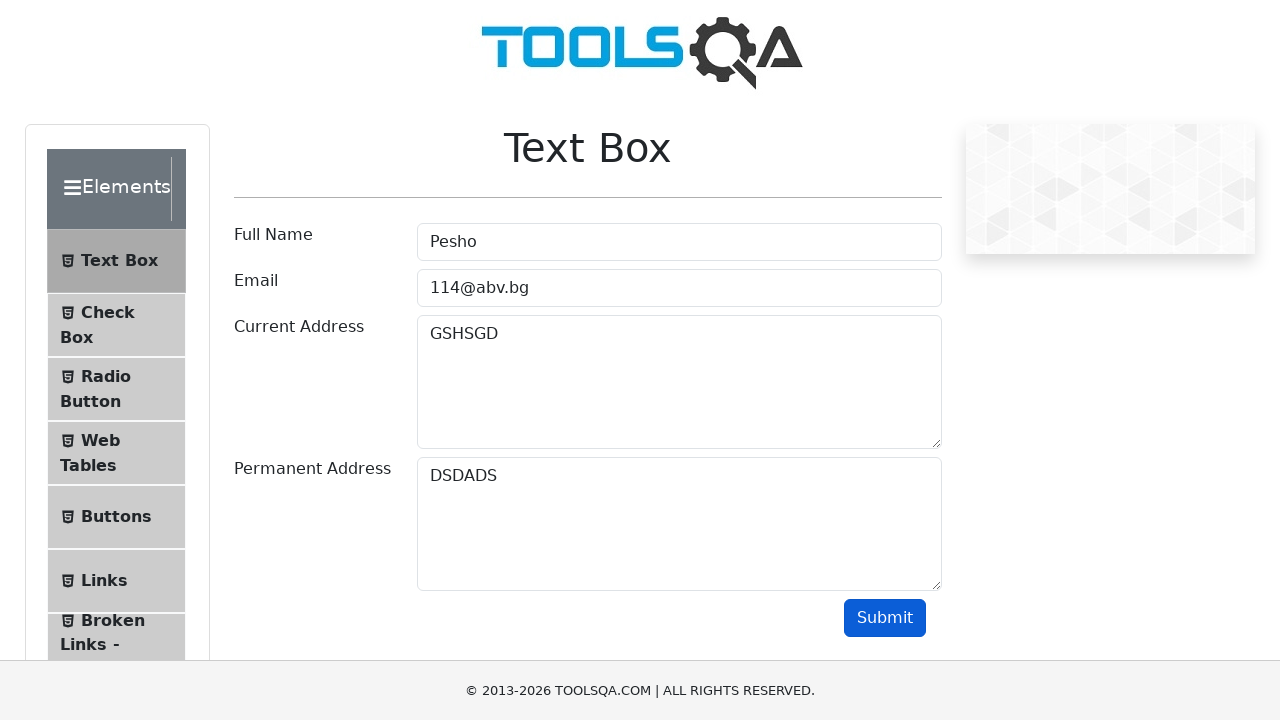